Right-clicks on the Downloads link on Selenium website and navigates through context menu options using keyboard navigation

Starting URL: https://www.selenium.dev/

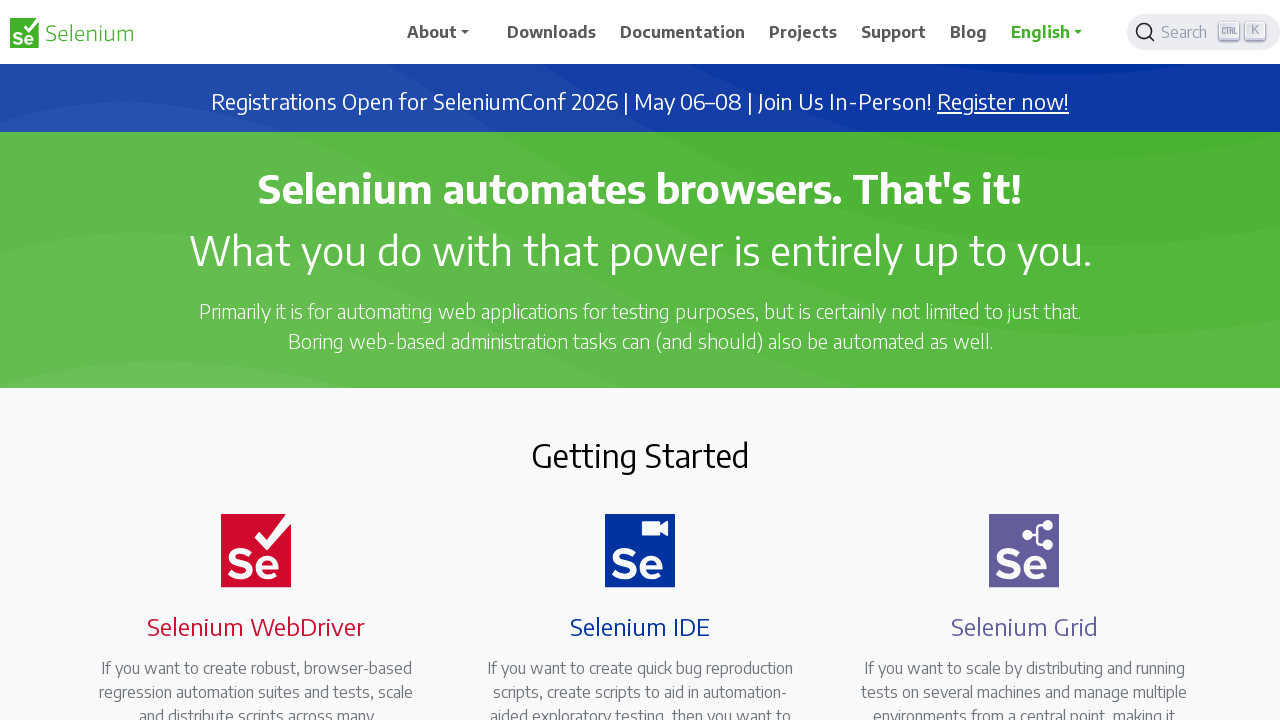

Located Downloads link on Selenium website
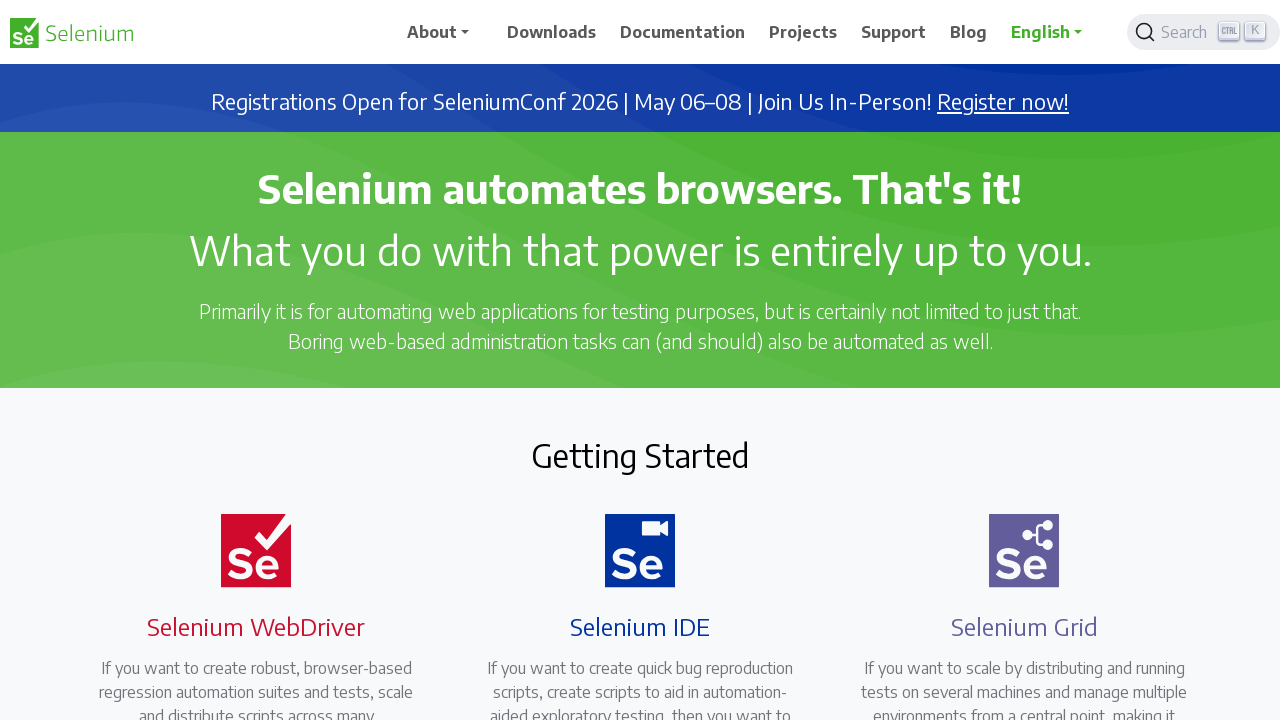

Right-clicked on Downloads link to open context menu at (552, 32) on xpath=//span[.='Downloads']
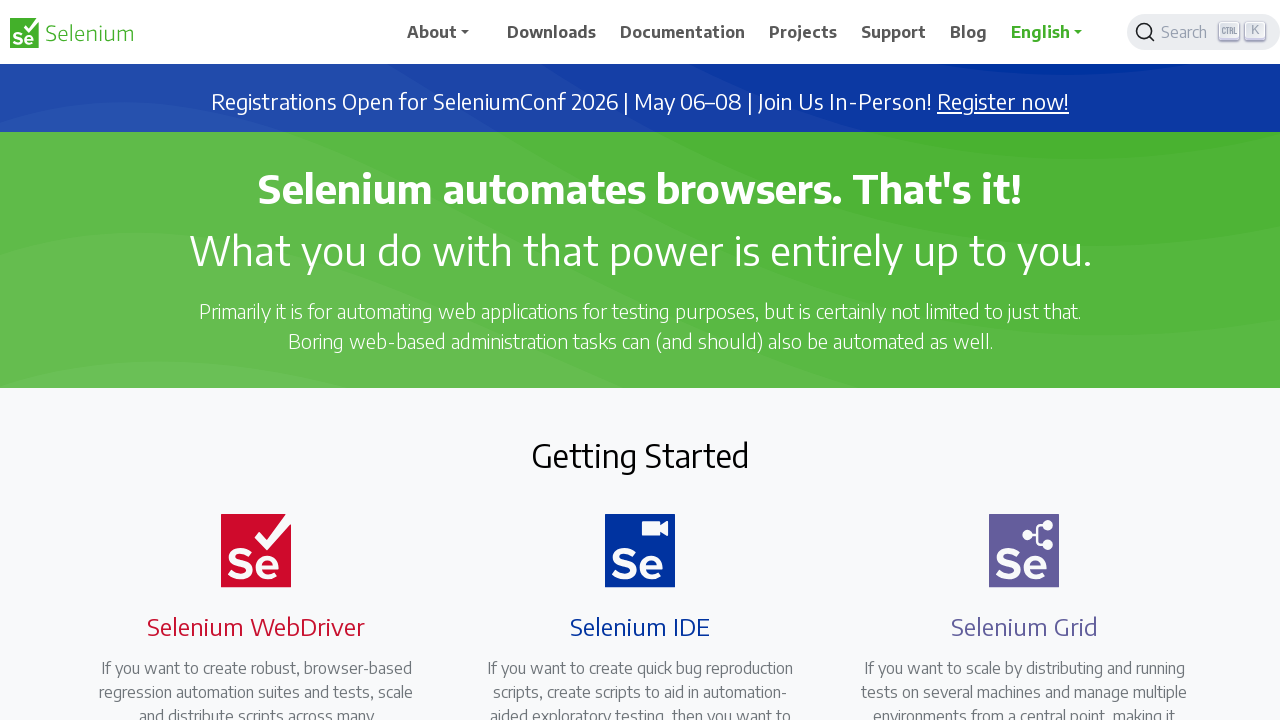

Pressed ArrowDown to navigate context menu (iteration 1)
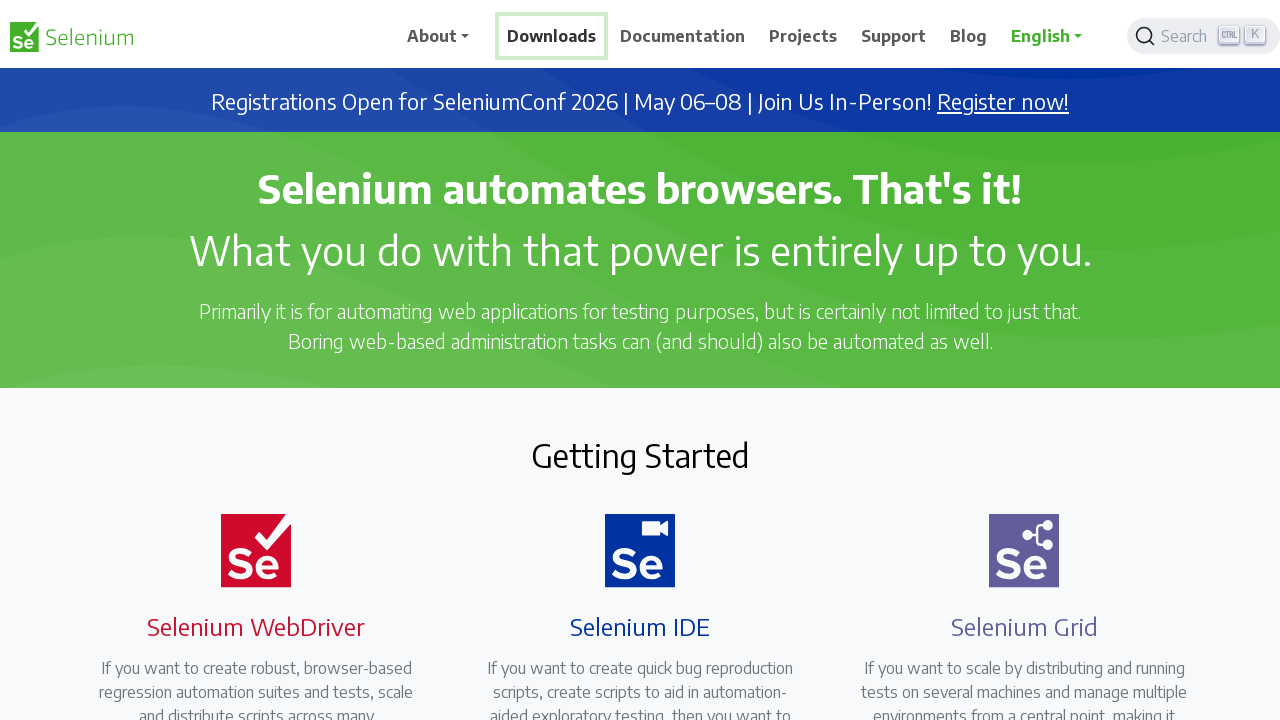

Waited 2 seconds for menu navigation (iteration 1)
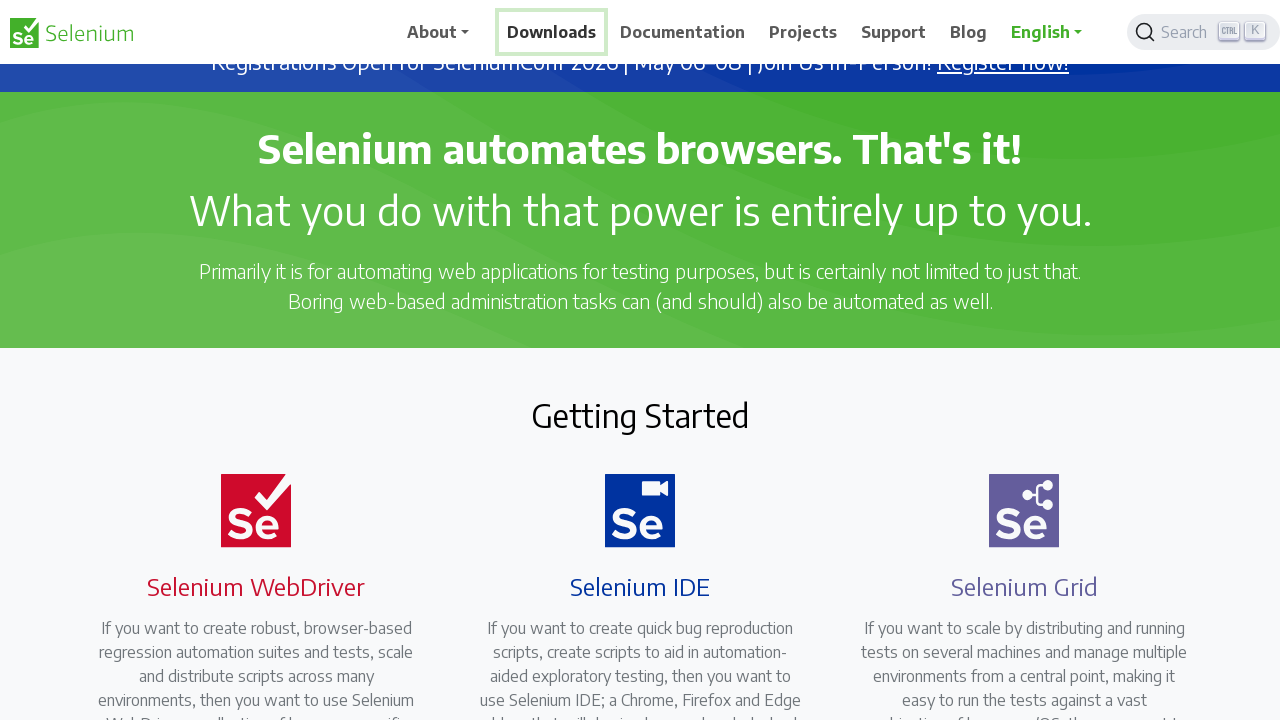

Pressed ArrowDown to navigate context menu (iteration 2)
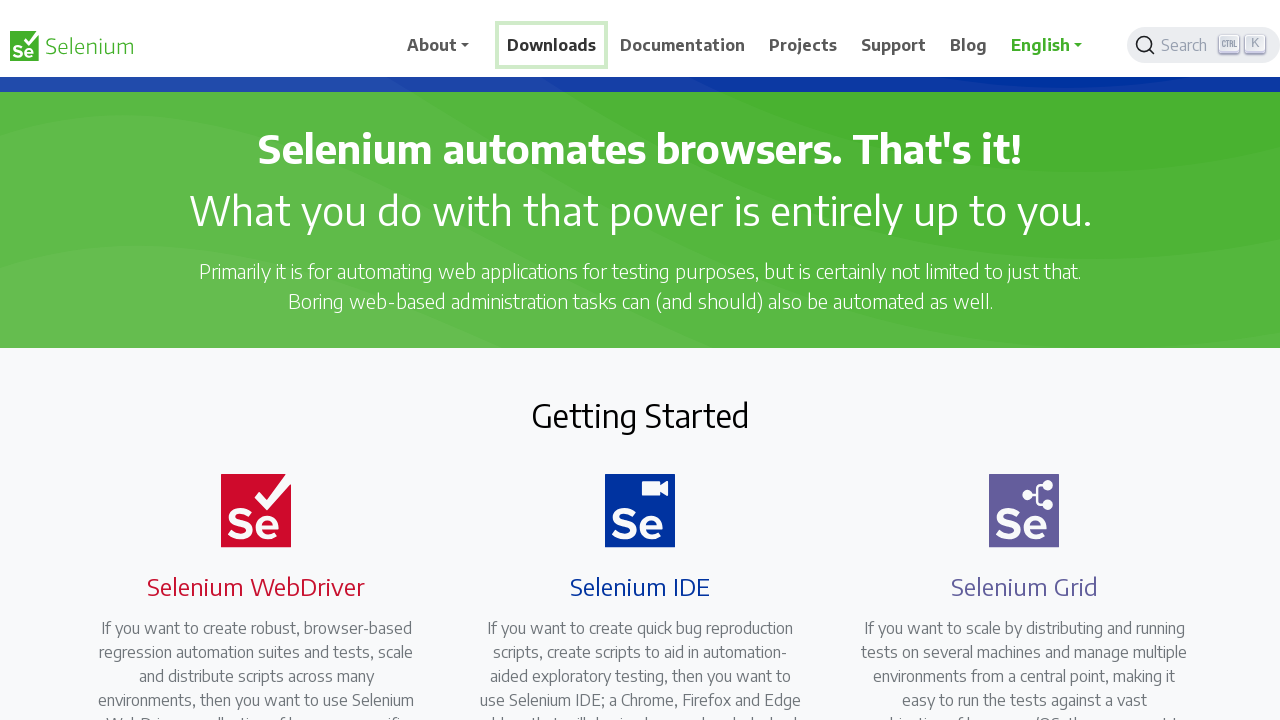

Waited 2 seconds for menu navigation (iteration 2)
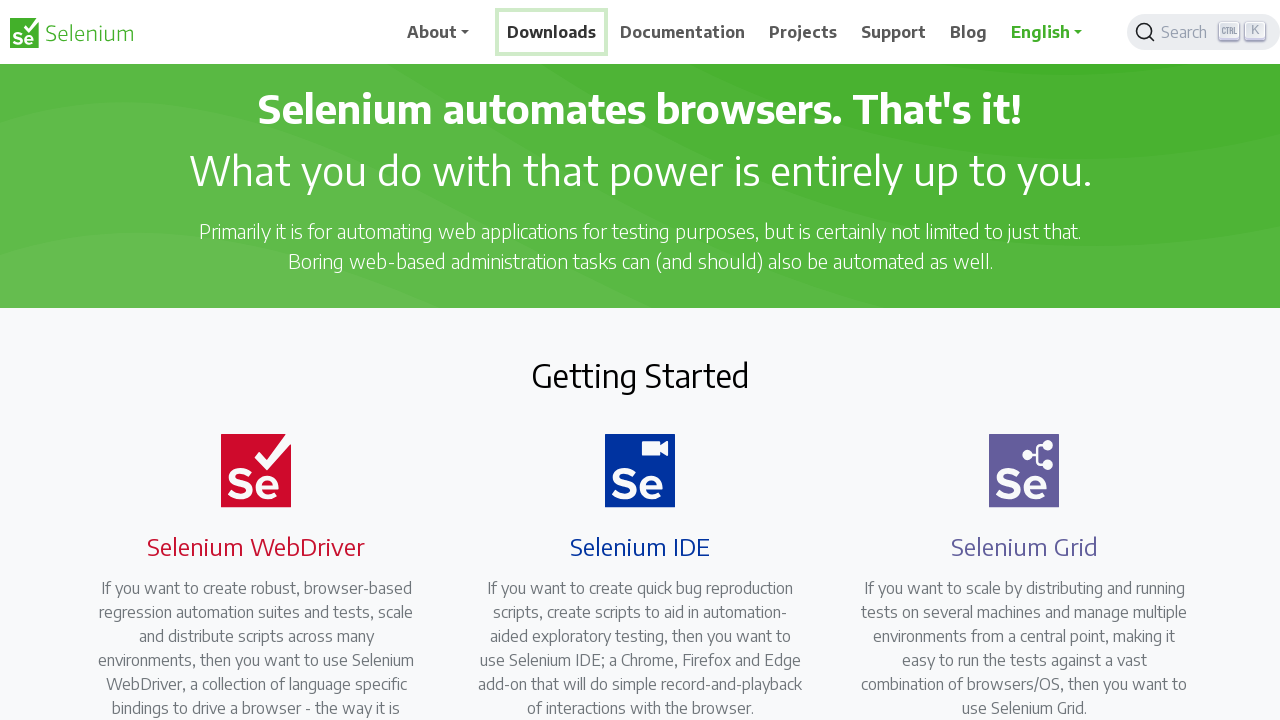

Pressed ArrowDown to navigate context menu (iteration 3)
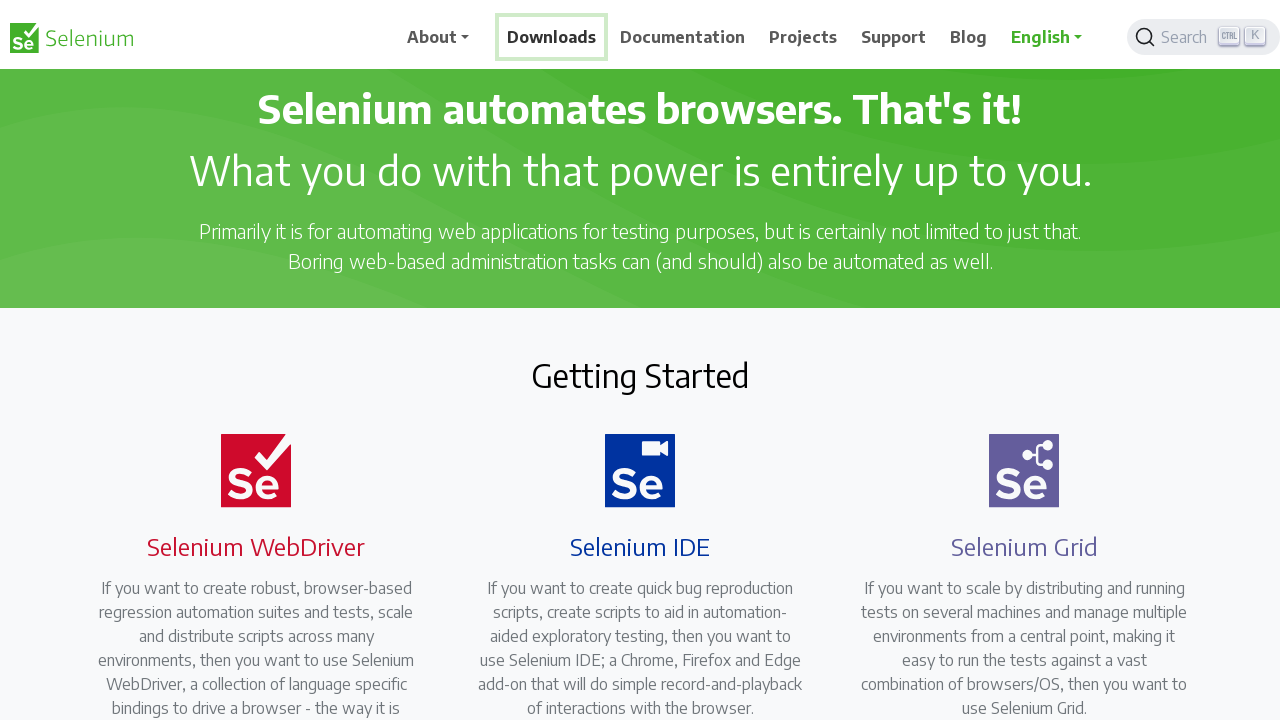

Waited 2 seconds for menu navigation (iteration 3)
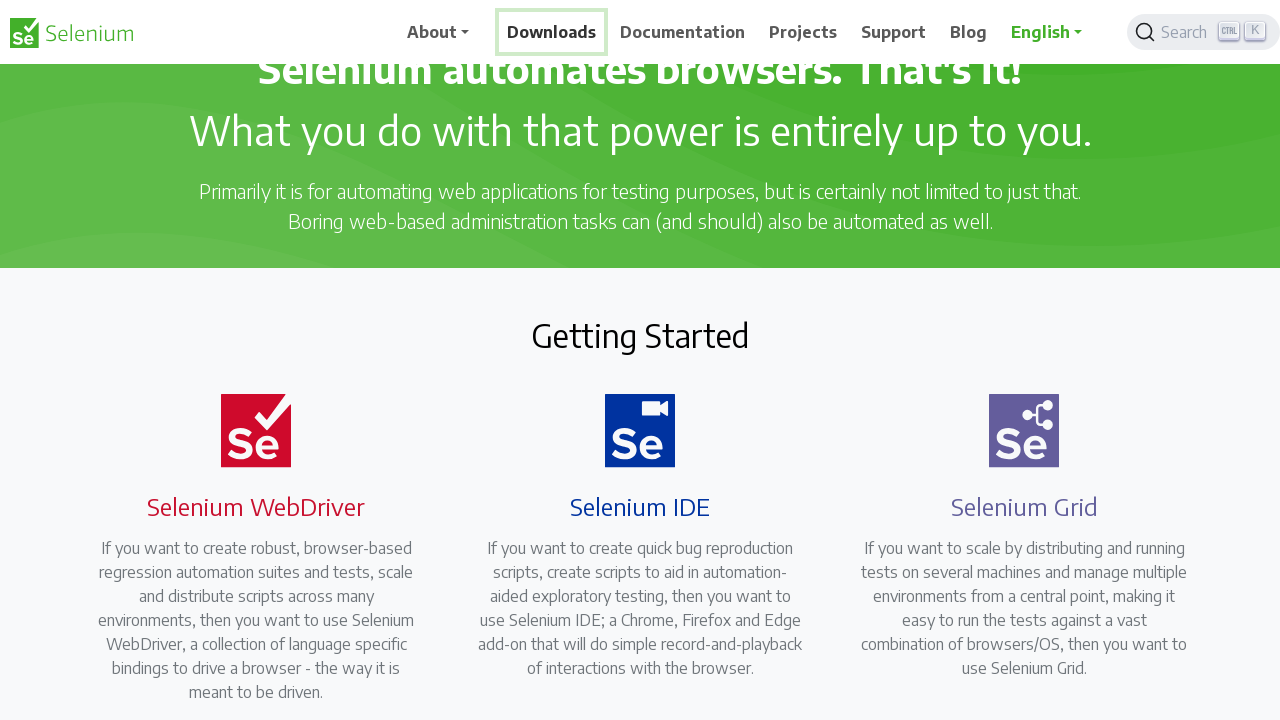

Pressed ArrowDown to navigate context menu (iteration 4)
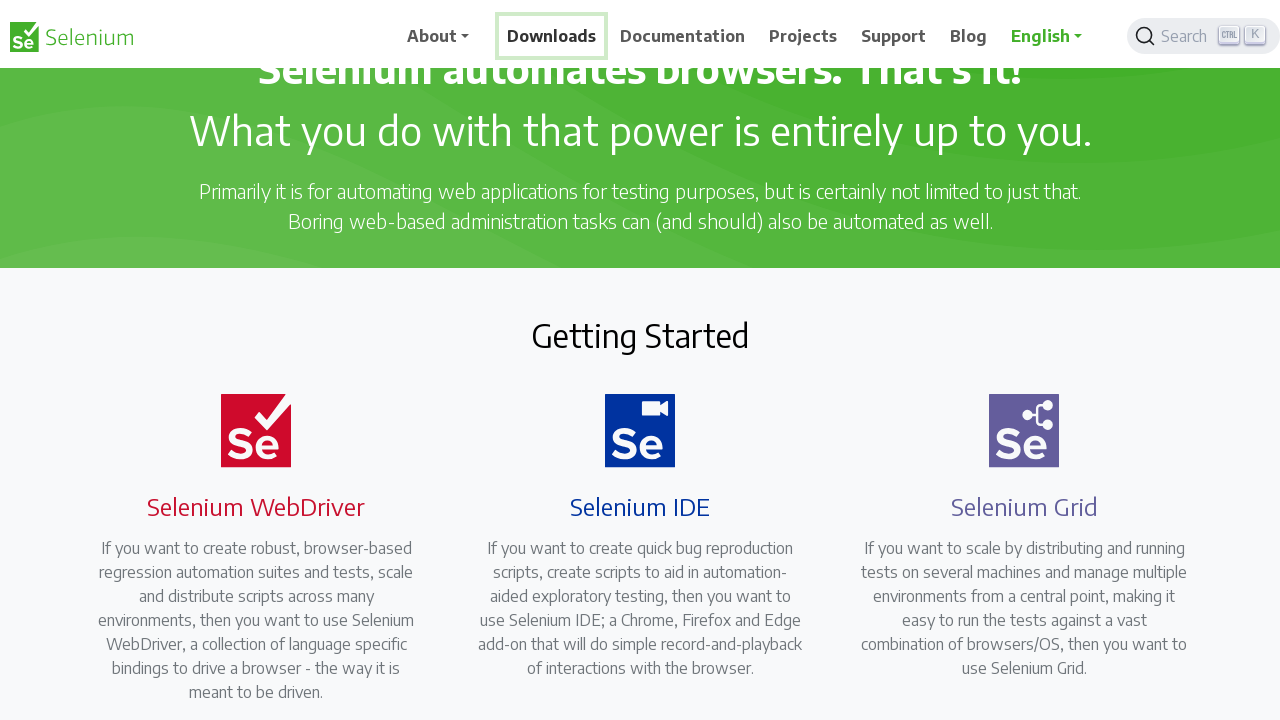

Waited 2 seconds for menu navigation (iteration 4)
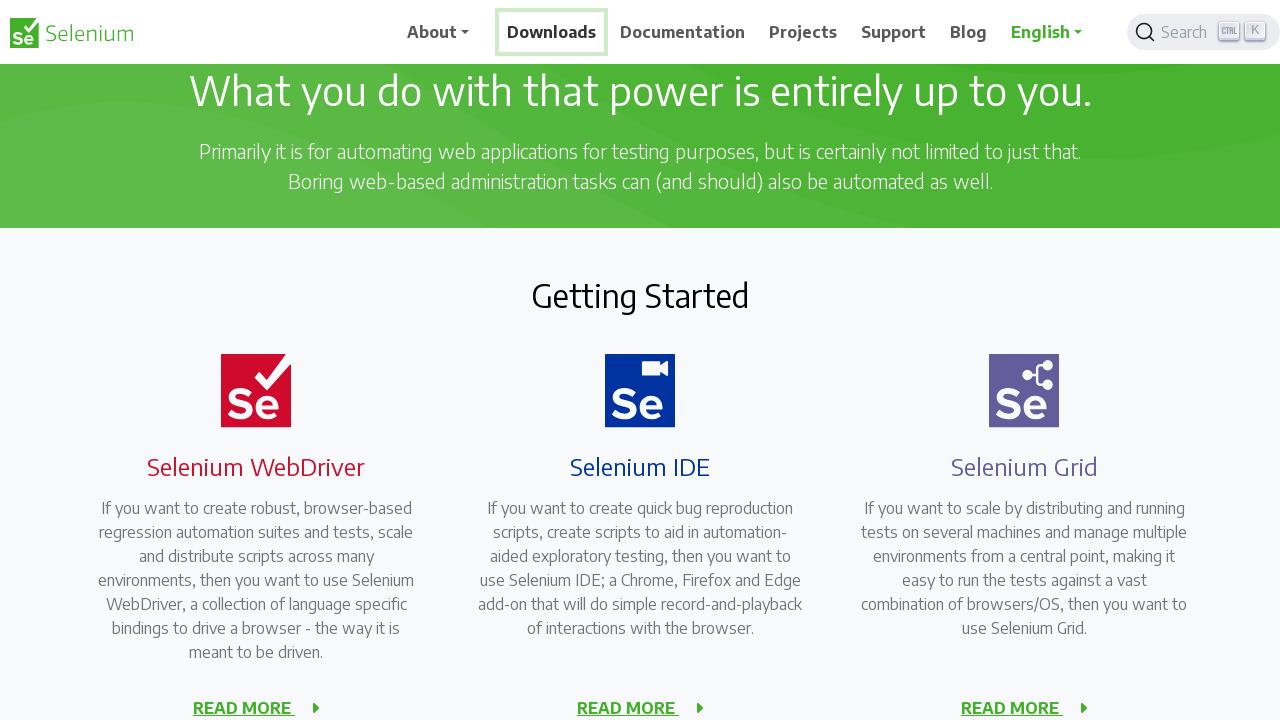

Pressed ArrowDown to navigate context menu (iteration 5)
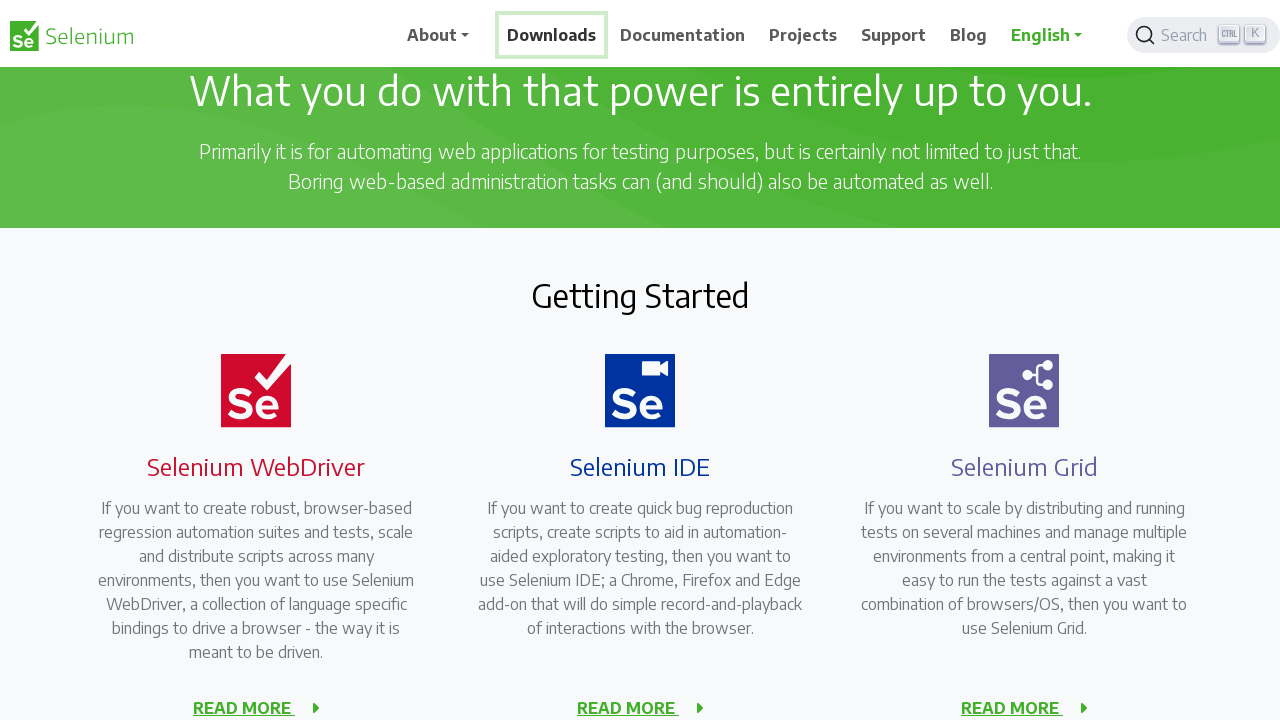

Waited 2 seconds for menu navigation (iteration 5)
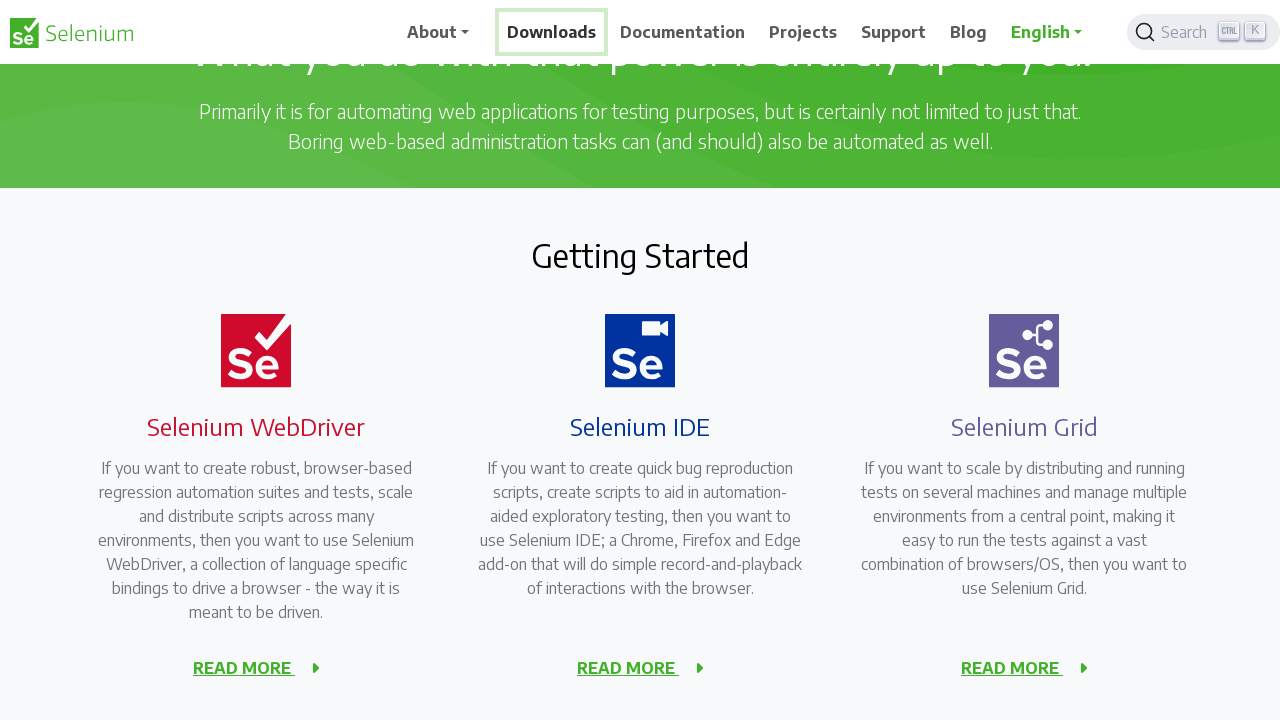

Pressed ArrowDown to navigate context menu (iteration 6)
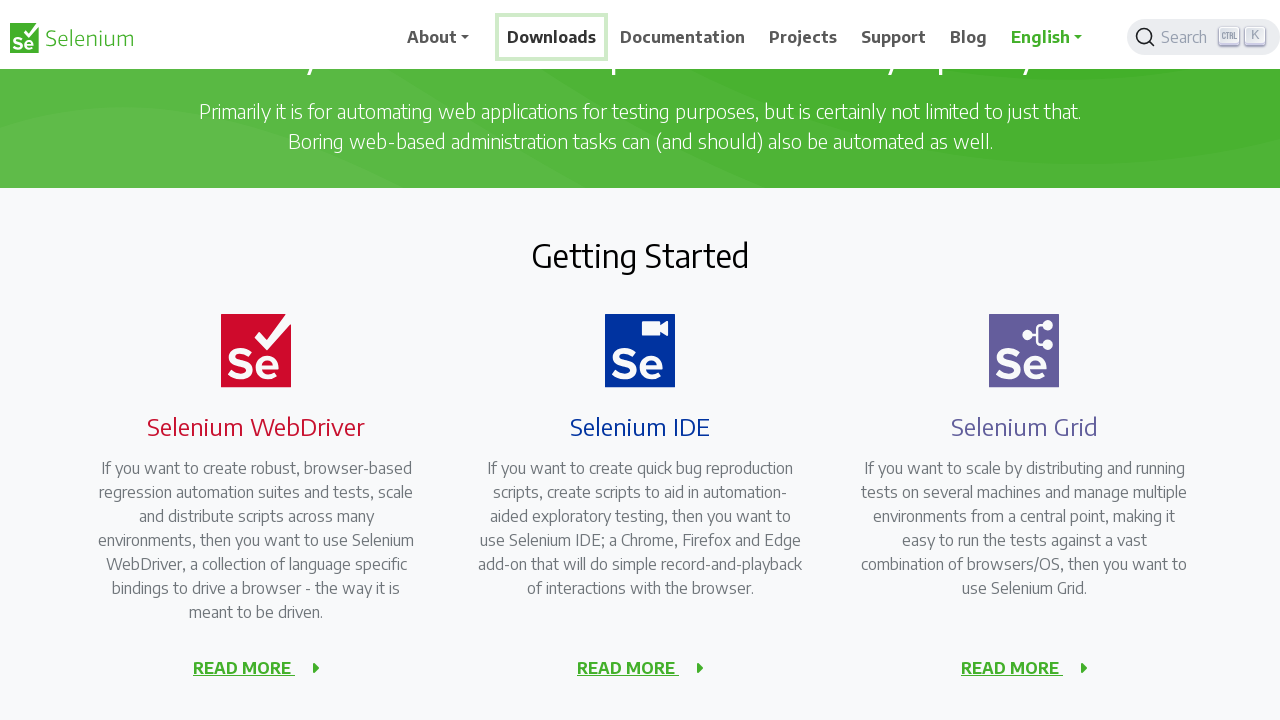

Waited 2 seconds for menu navigation (iteration 6)
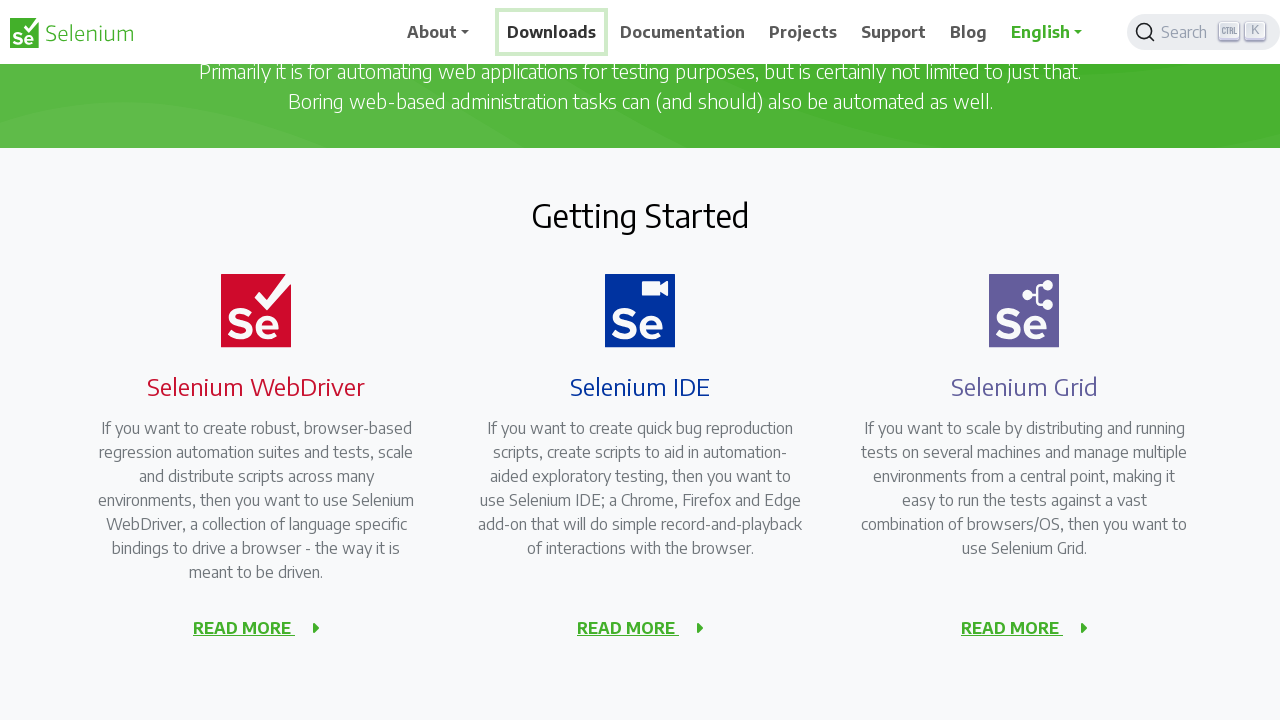

Pressed Enter to select context menu option
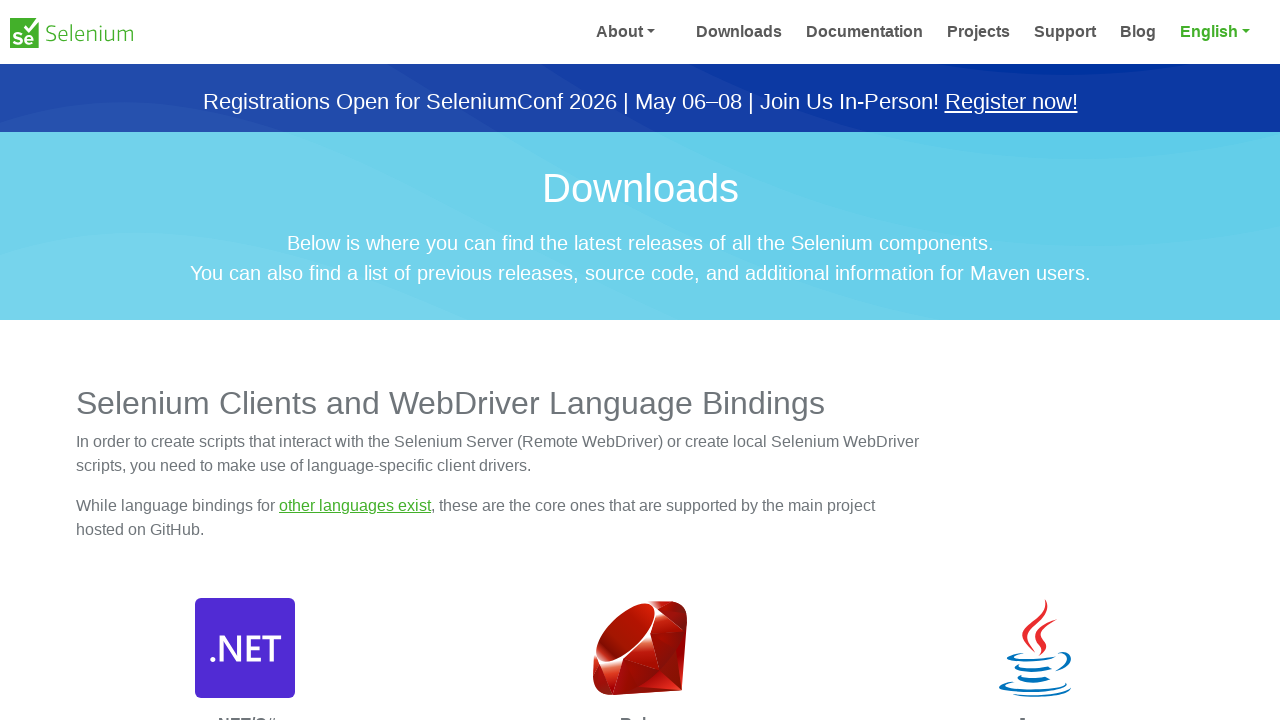

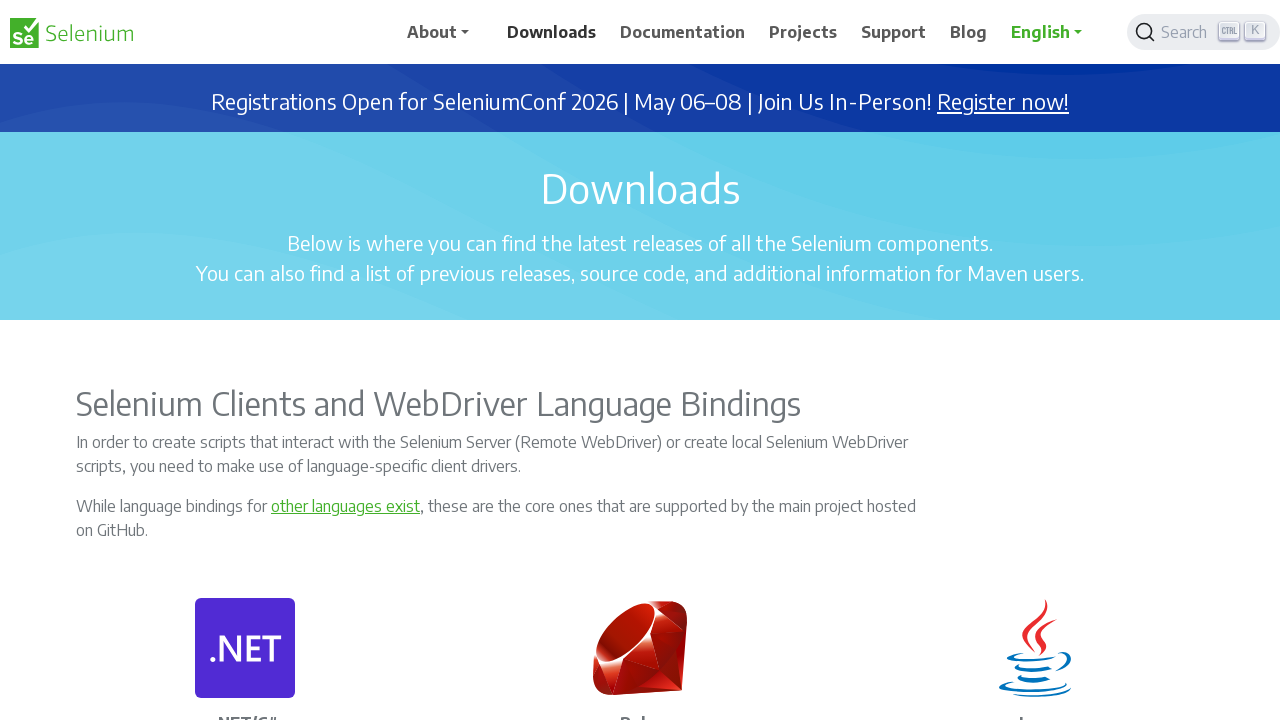